Navigates to Playwright documentation homepage, clicks the "Get started" link, and verifies the Installation heading is visible

Starting URL: https://playwright.dev/

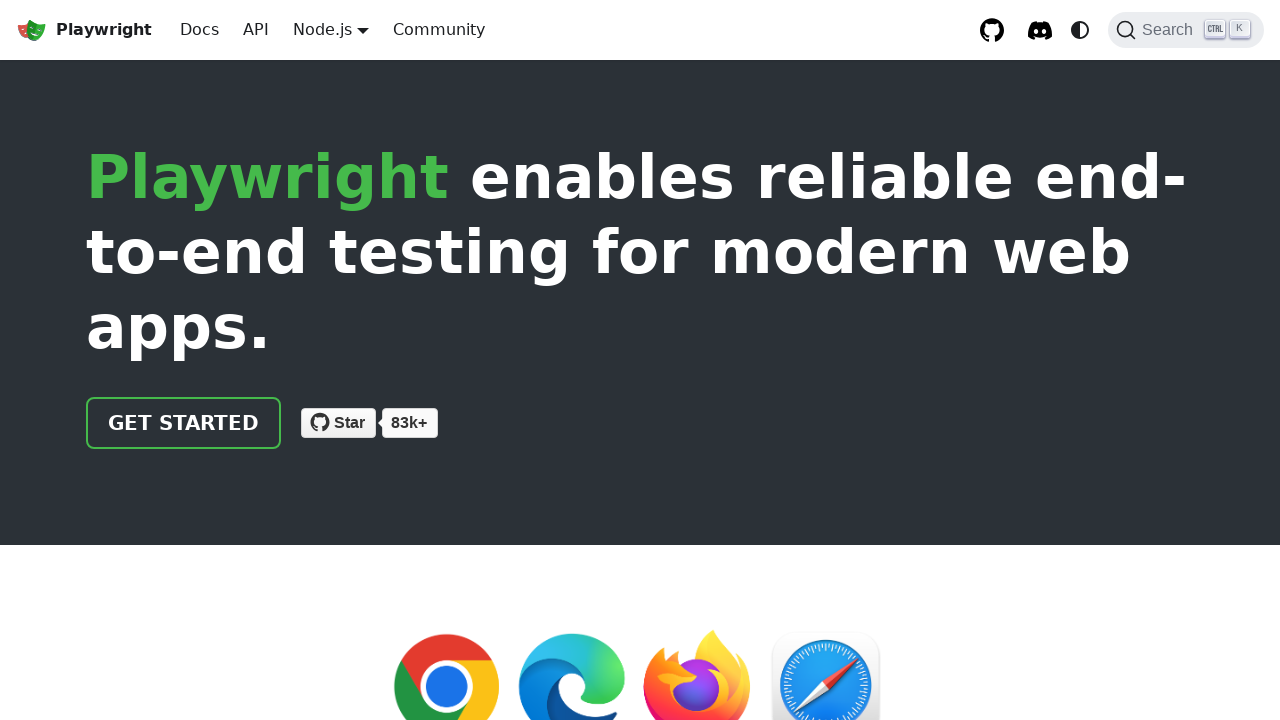

Navigated to Playwright documentation homepage
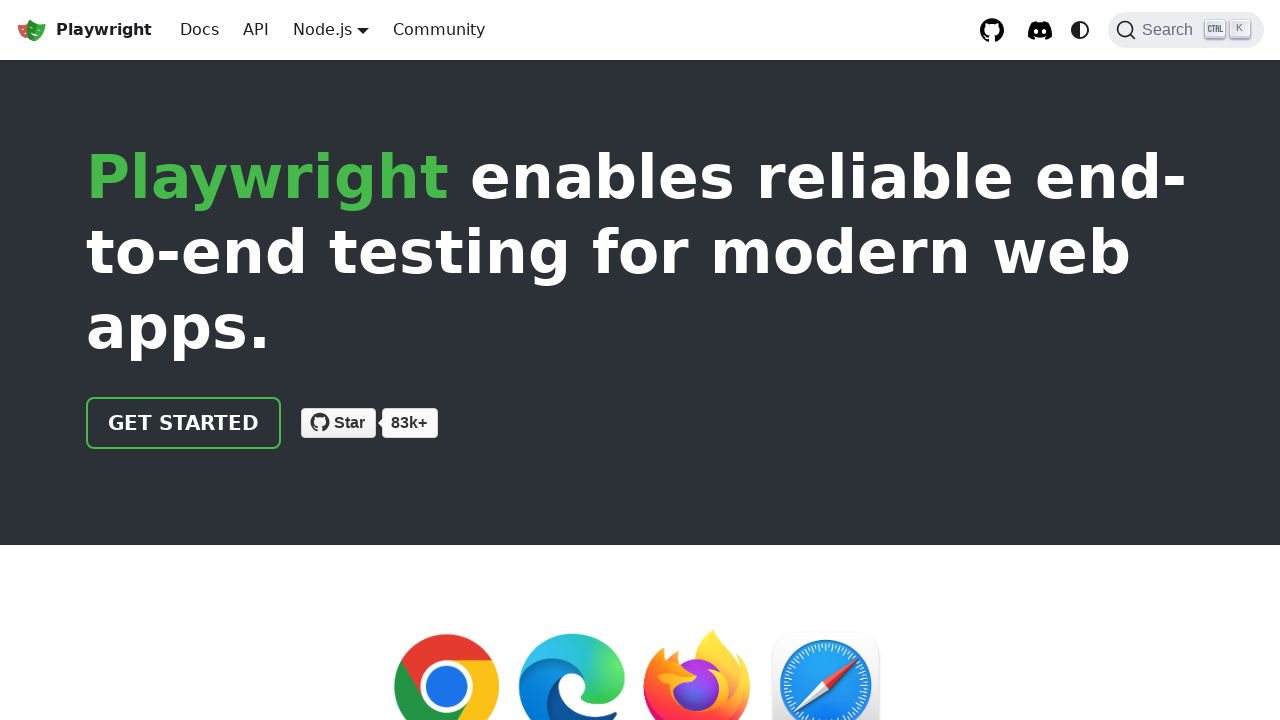

Clicked the 'Get started' link at (184, 423) on internal:role=link[name="Get started"i]
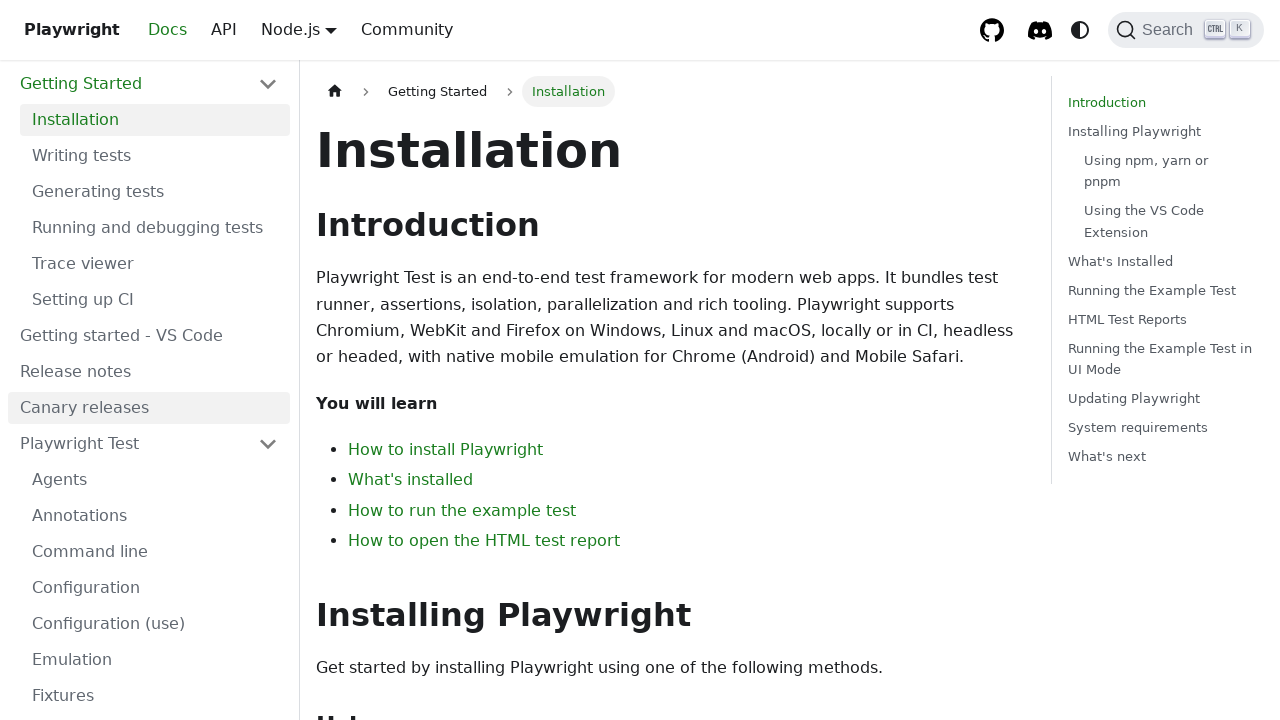

Installation heading is now visible
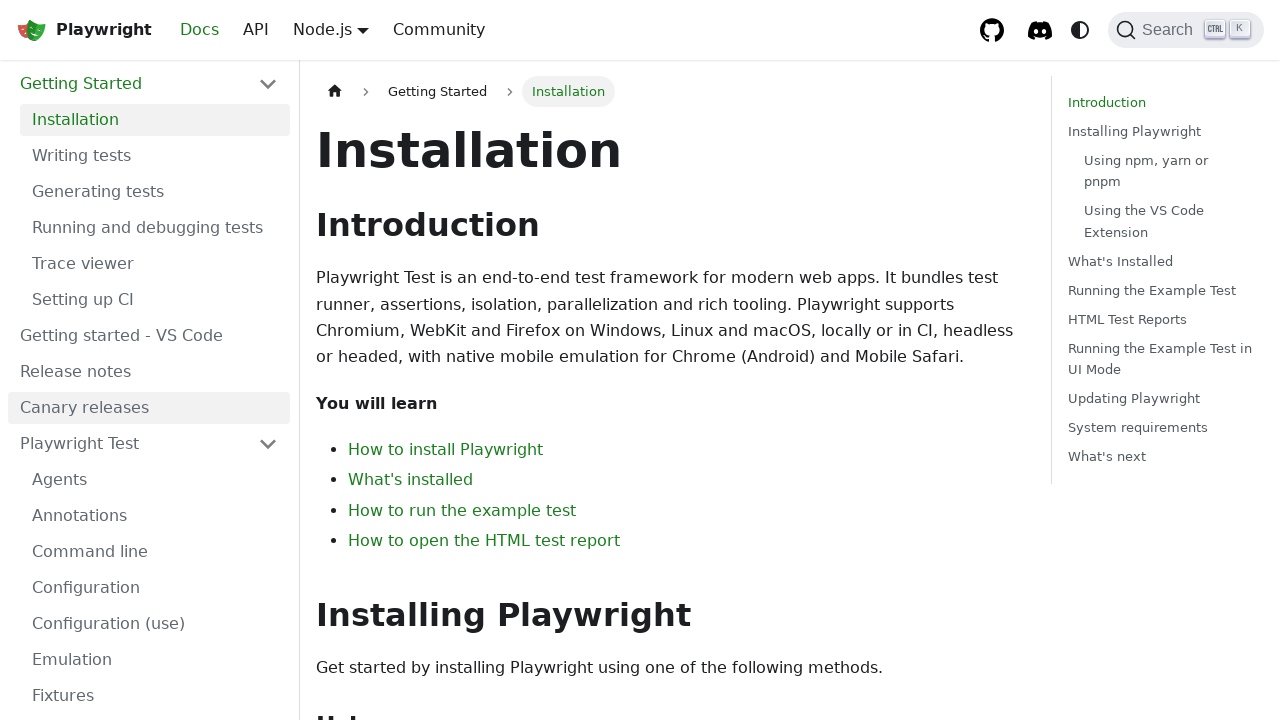

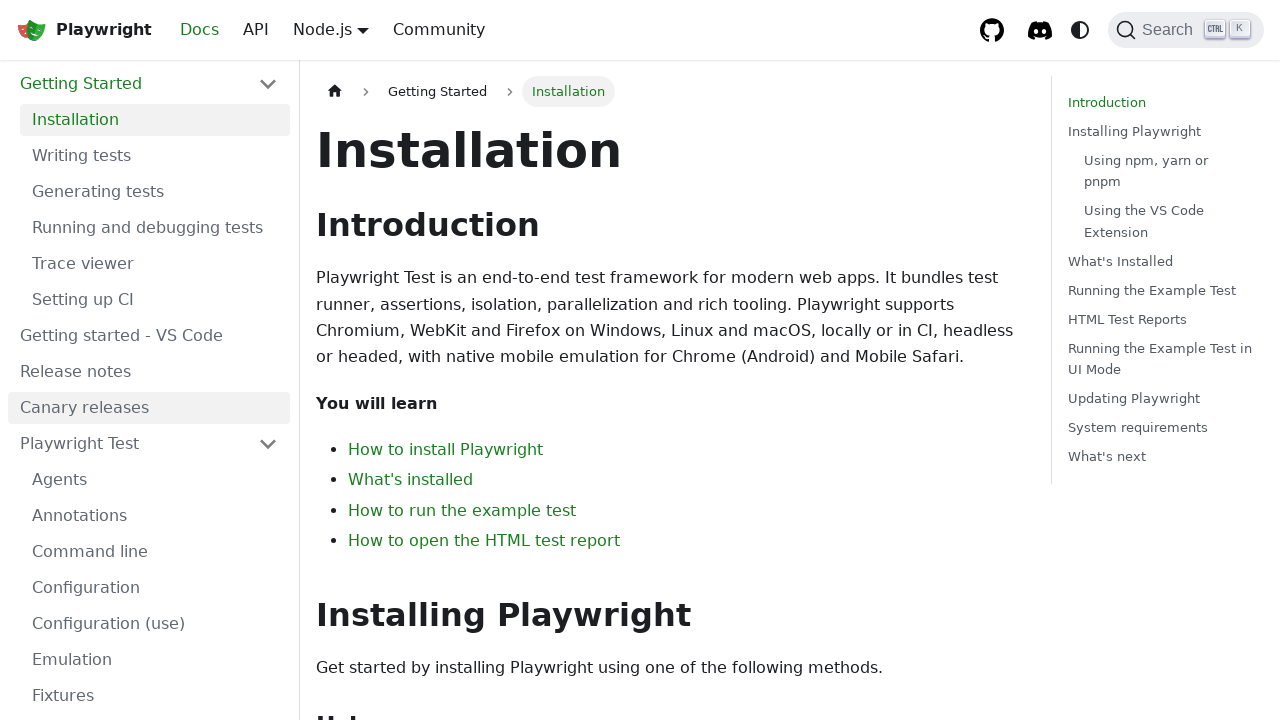